Tests frame handling by locating a frame using frameLocator() method and filling a text input inside the frame

Starting URL: https://ui.vision/demo/webtest/frames/

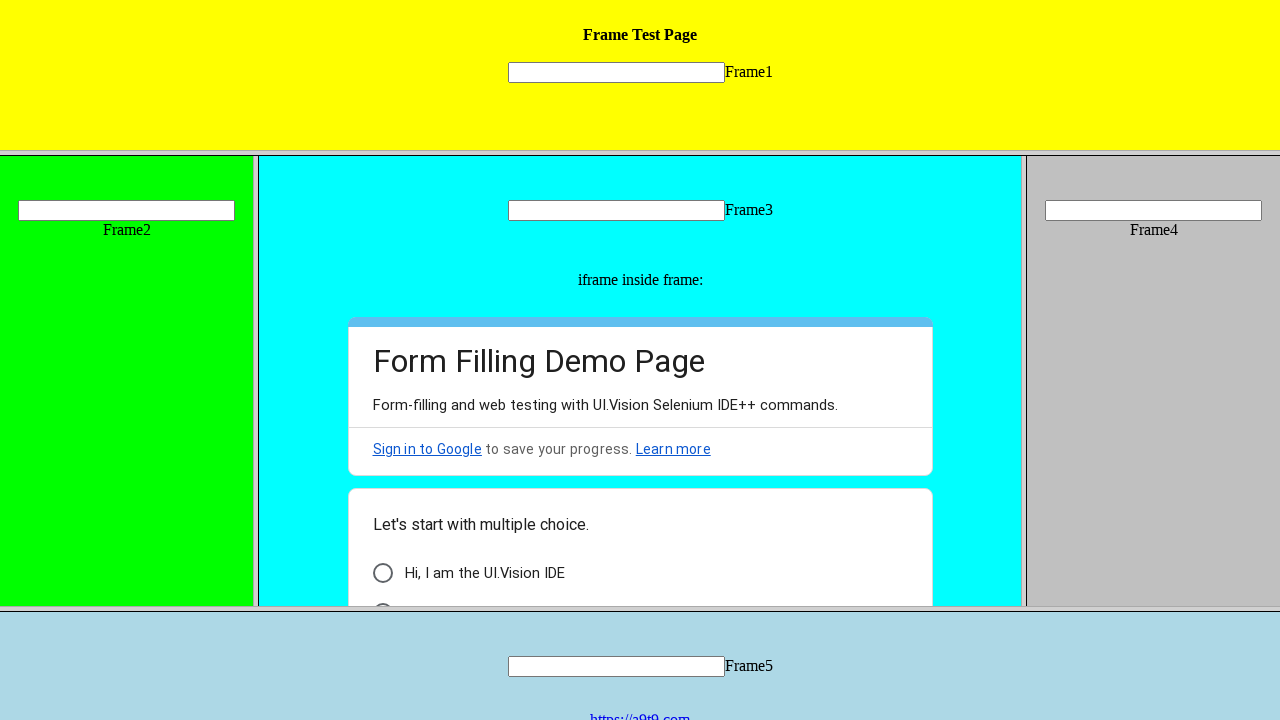

Located frame with src='frame_1.html'
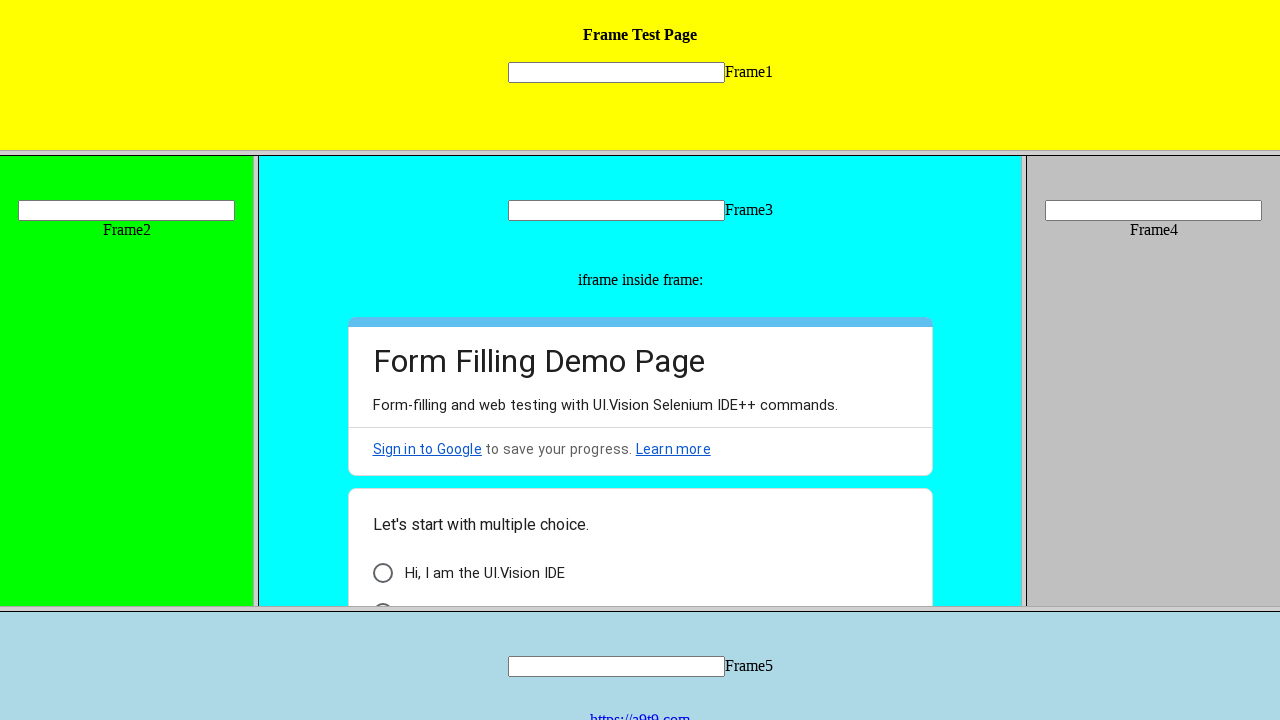

Filled text input 'mytext1' inside frame with 'Playwright' on frame[src="frame_1.html"] >> internal:control=enter-frame >> input[name="mytext1
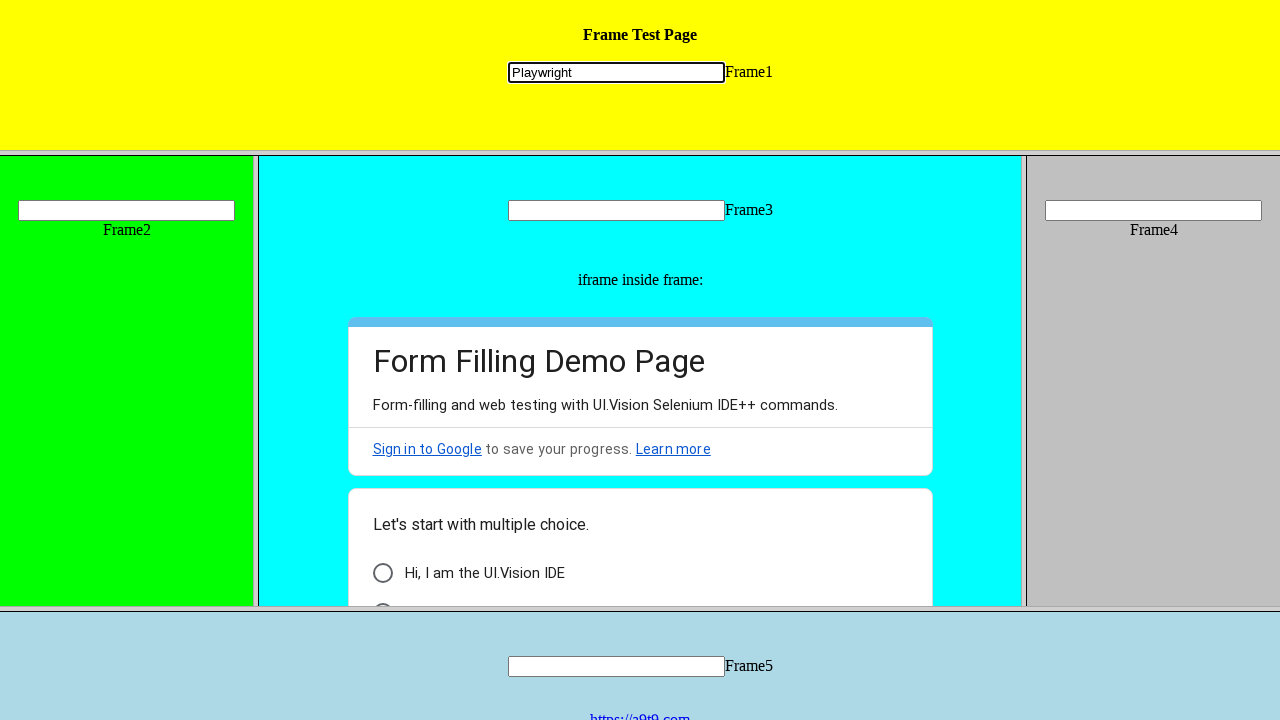

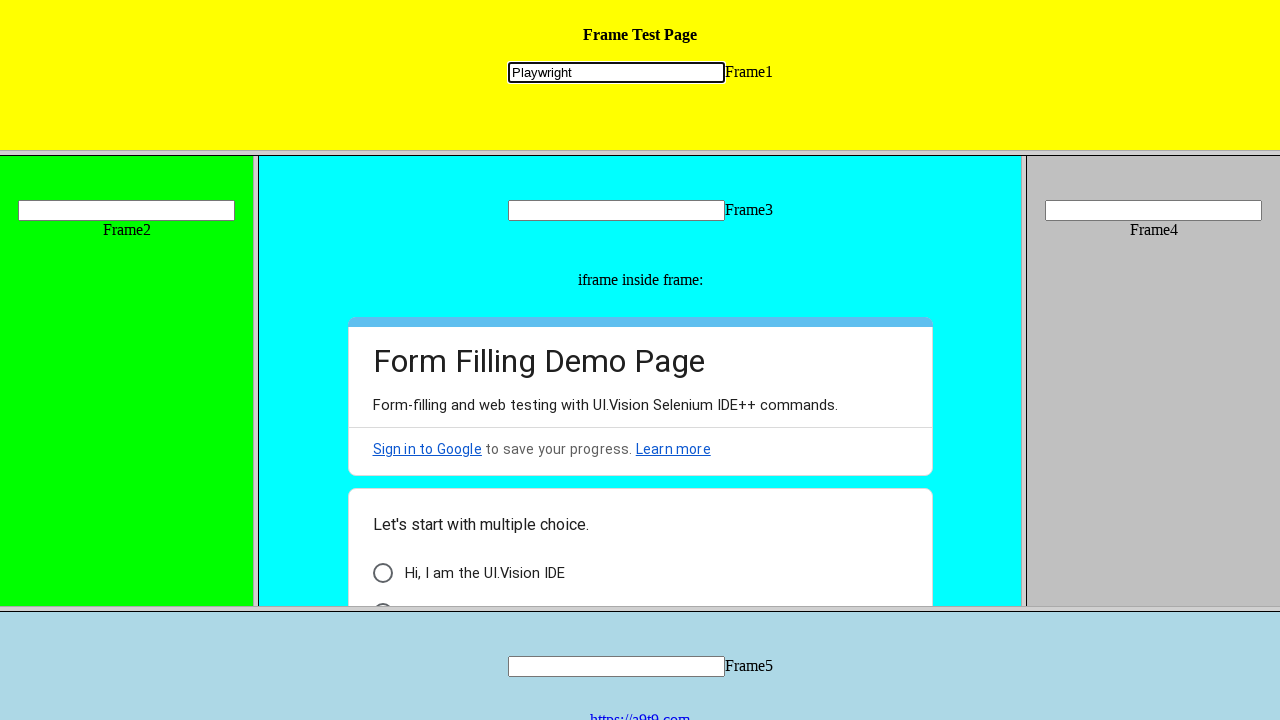